Tests drag and drop functionality by dragging a source element and dropping it onto a target element

Starting URL: https://www.tutorialspoint.com/selenium/practice/droppable.php

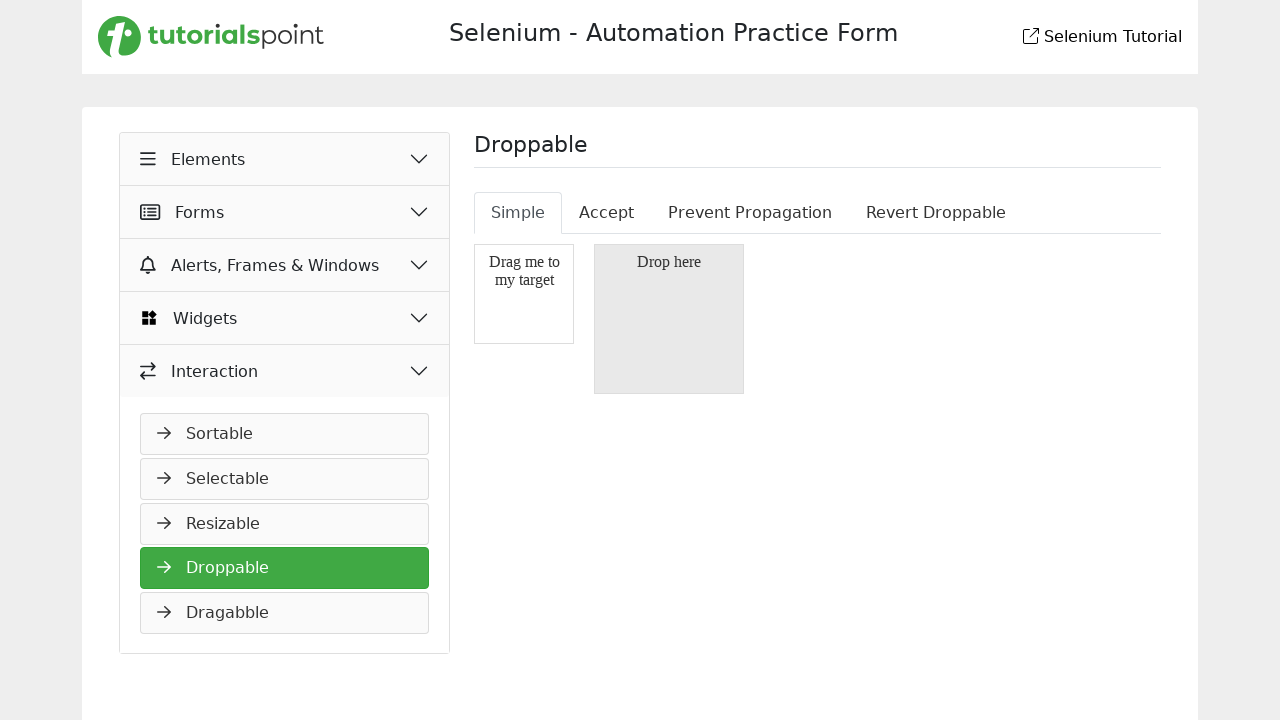

Located draggable source element
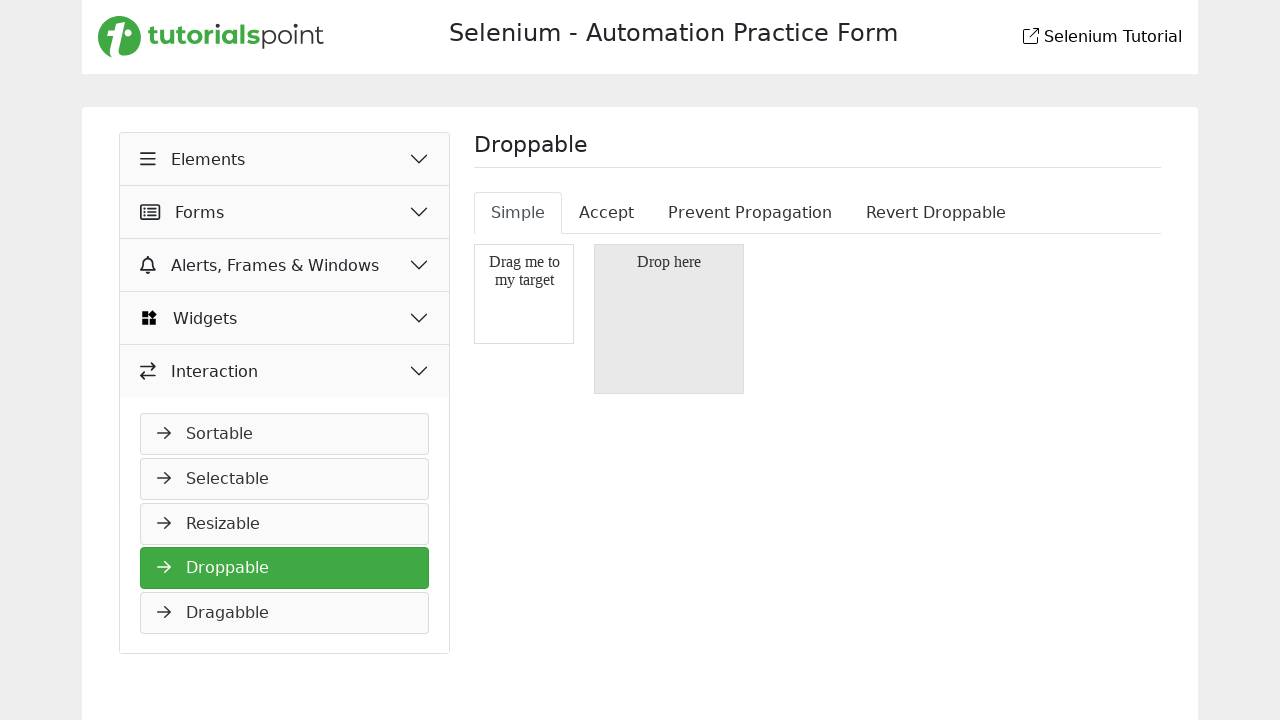

Located droppable target element
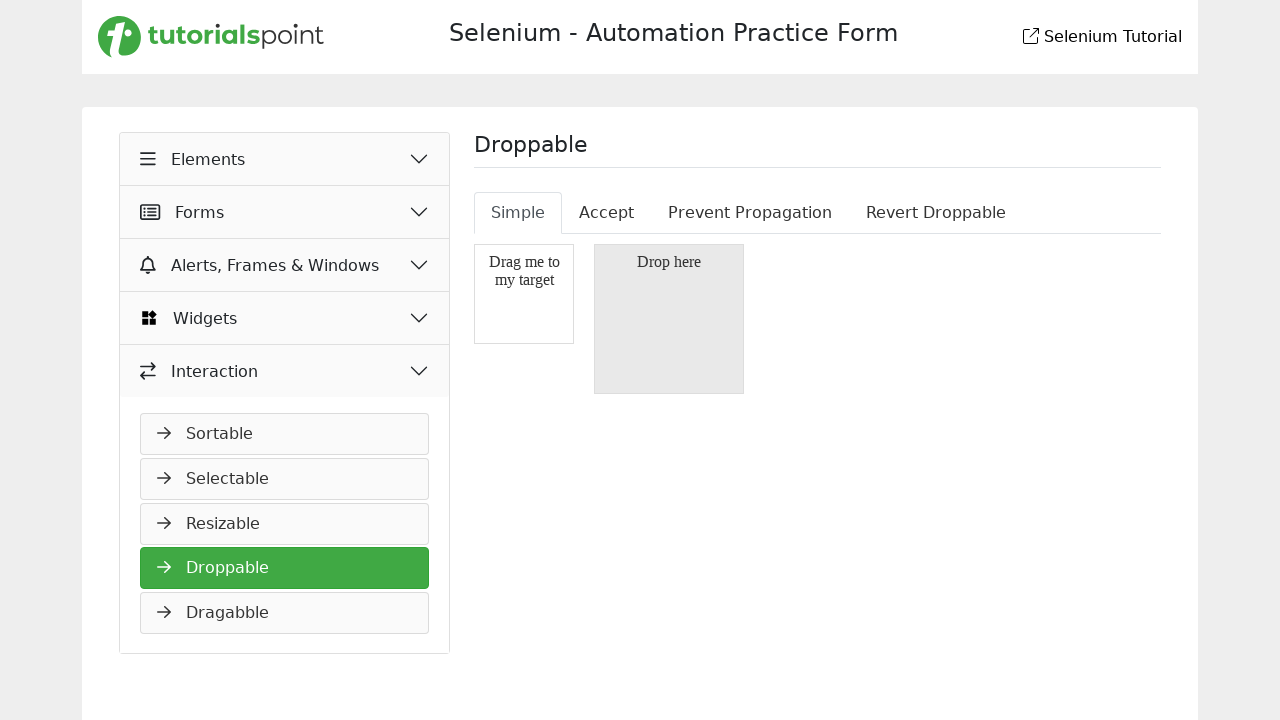

Dragged source element and dropped it onto target element at (669, 319)
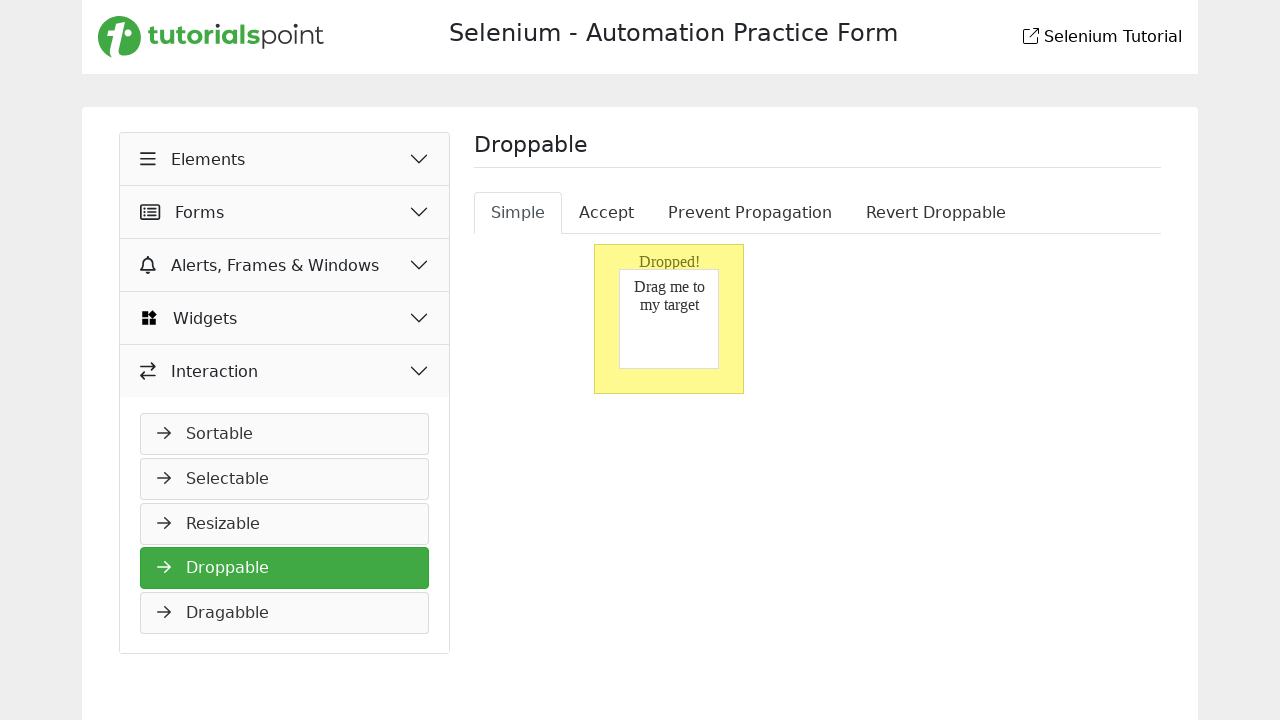

Verified drop completion - paragraph element appeared in droppable area
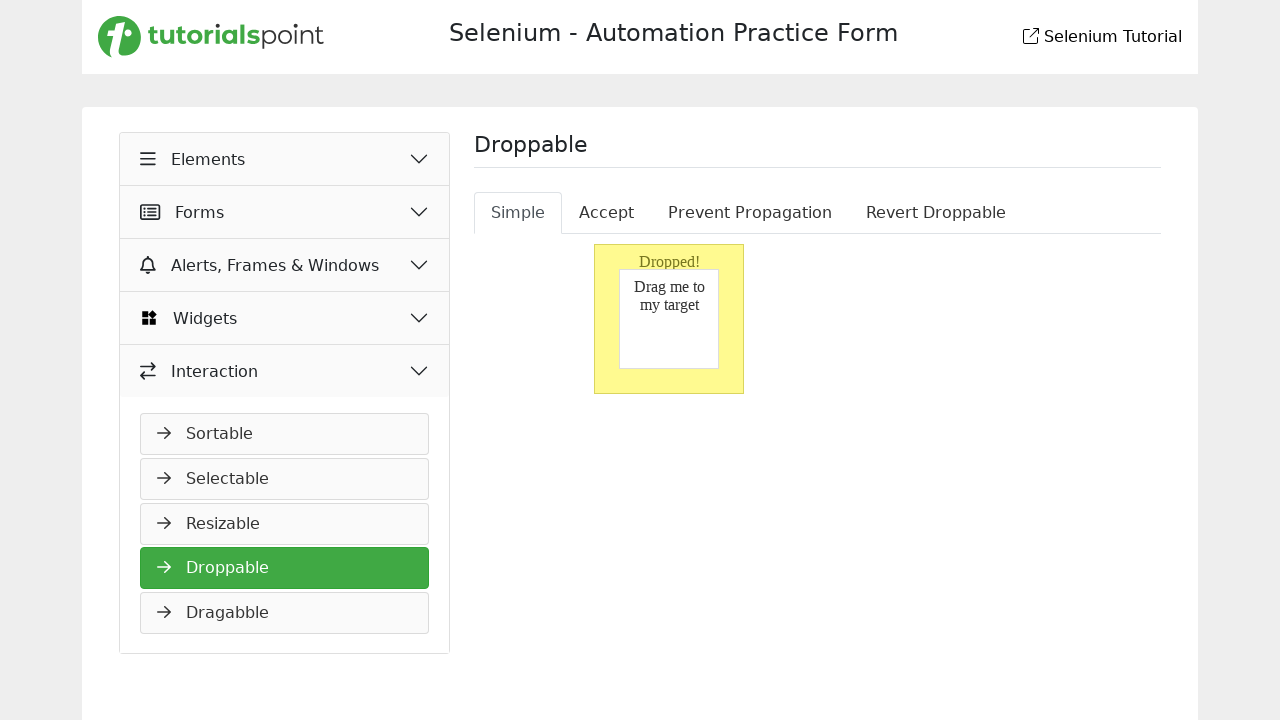

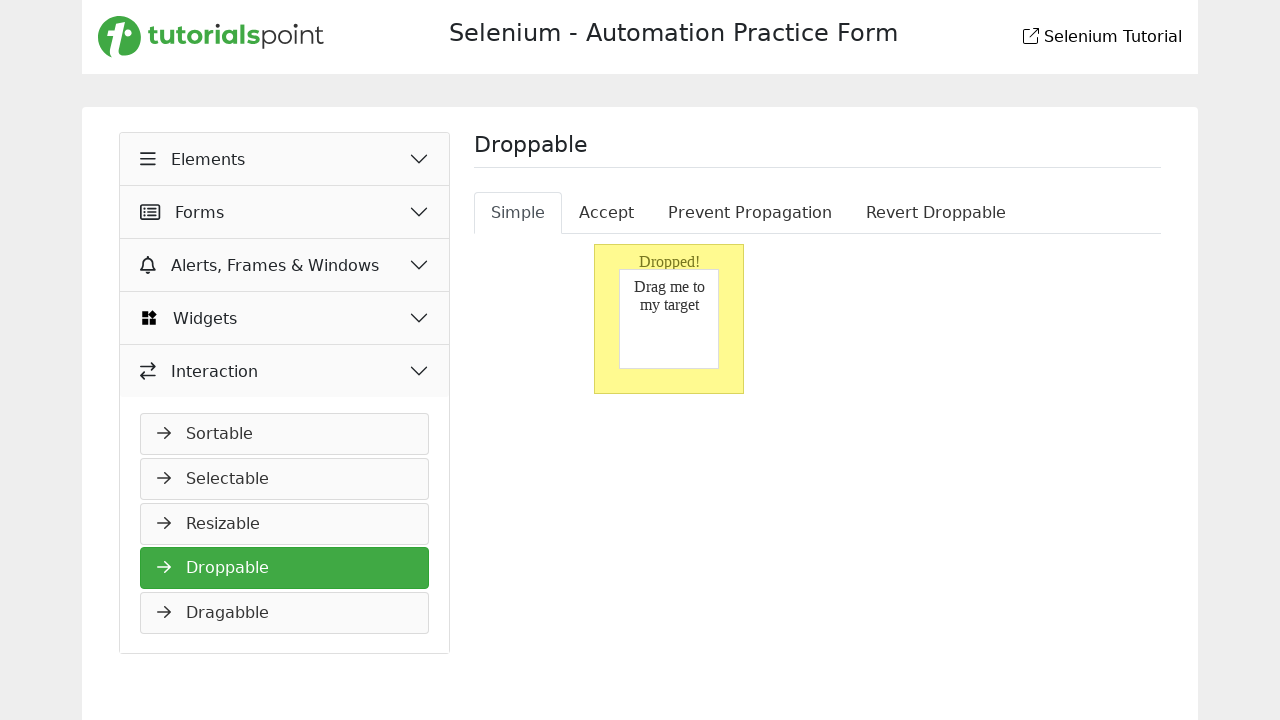